Verifies the first table header is "Lorem" and persists after clicking a button

Starting URL: http://the-internet.herokuapp.com/challenging_dom

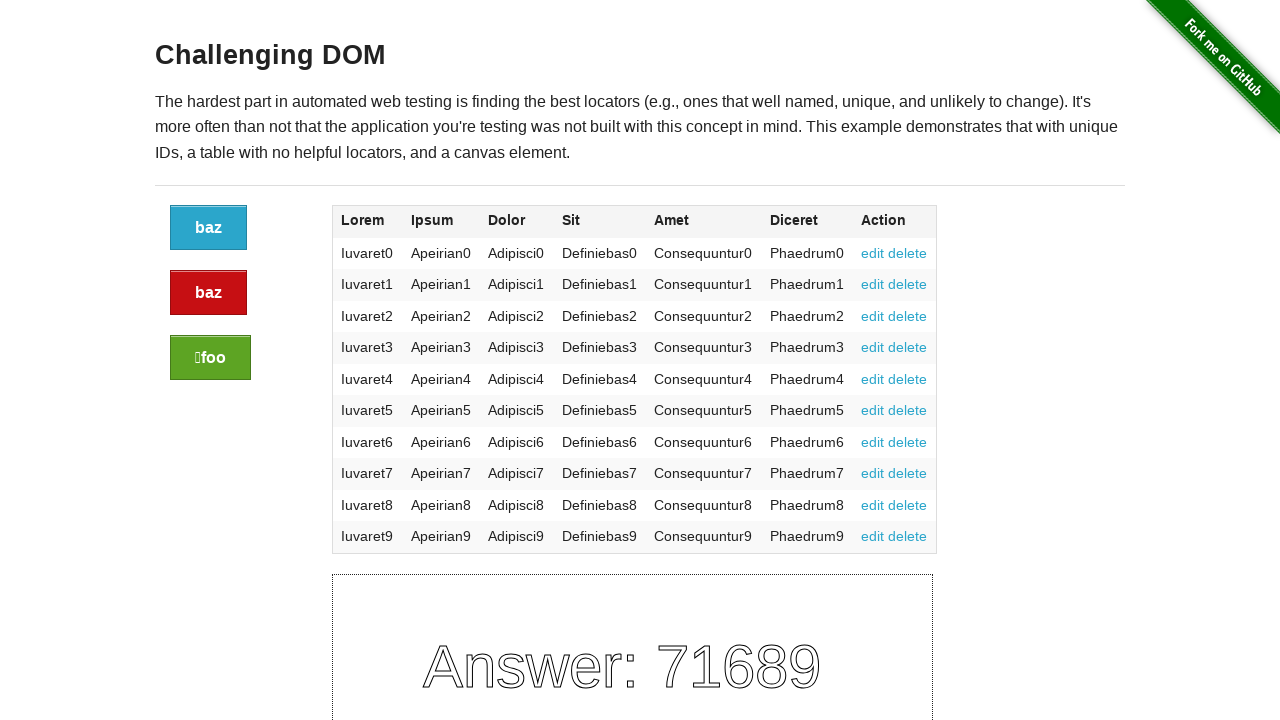

Located first table header element
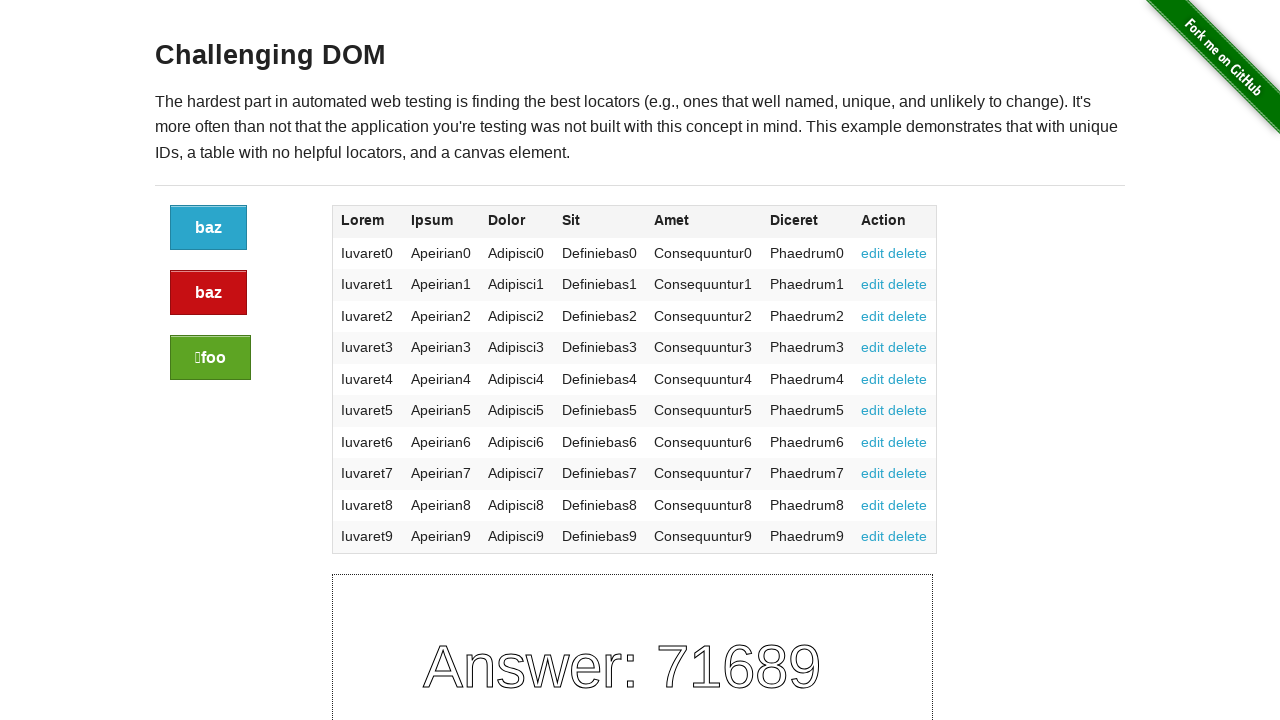

Retrieved first table header text: 'Lorem'
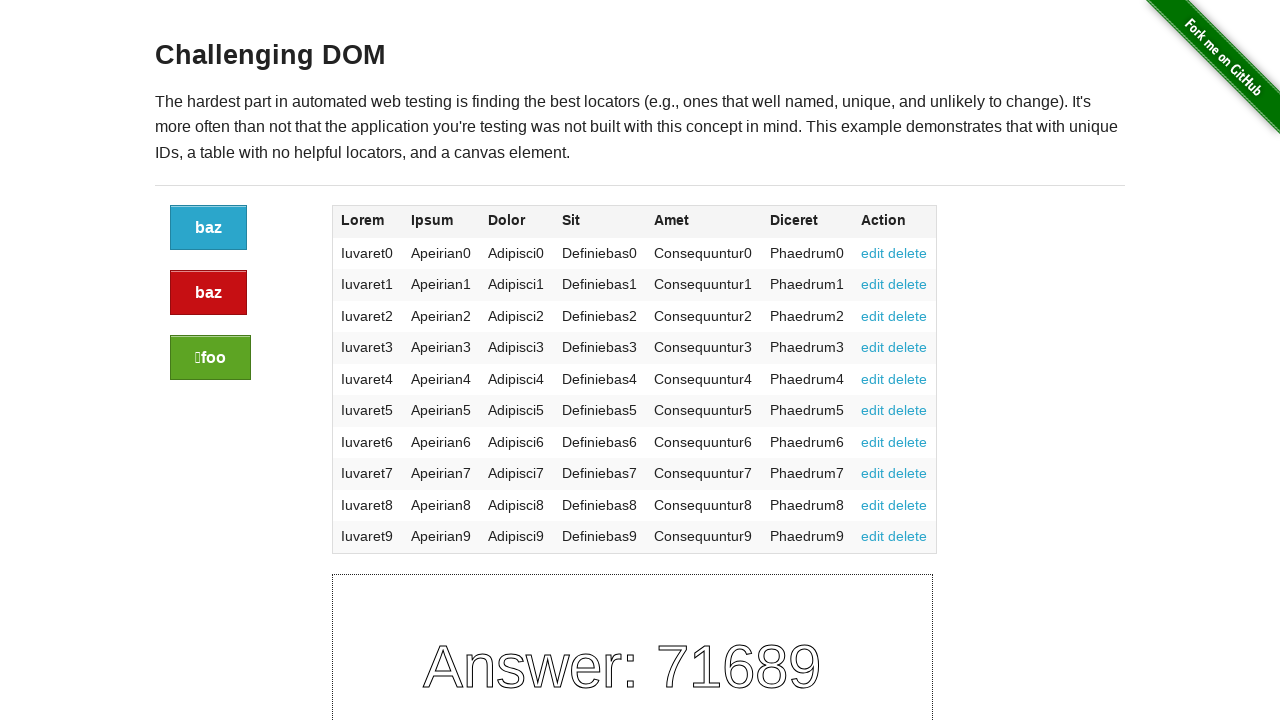

Verified first table header is 'Lorem'
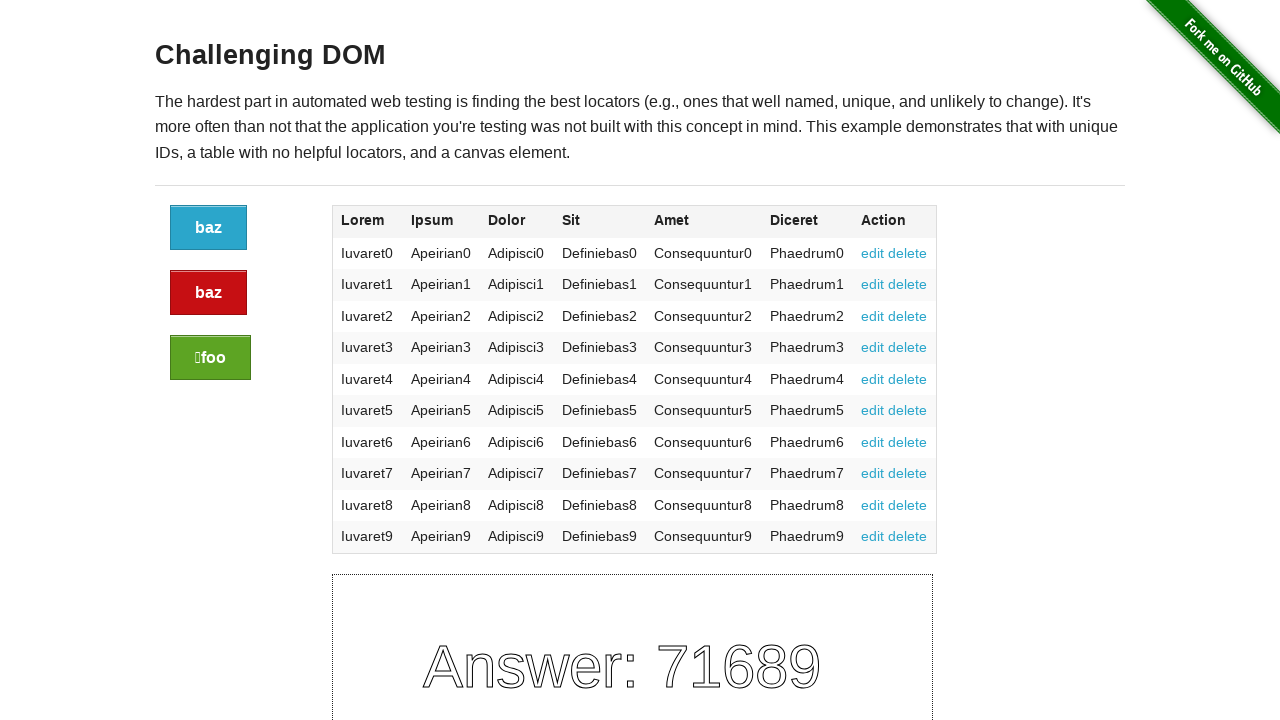

Clicked refresh button at (208, 228) on xpath=//div[@class="large-2 columns"]/a[@class="button"]
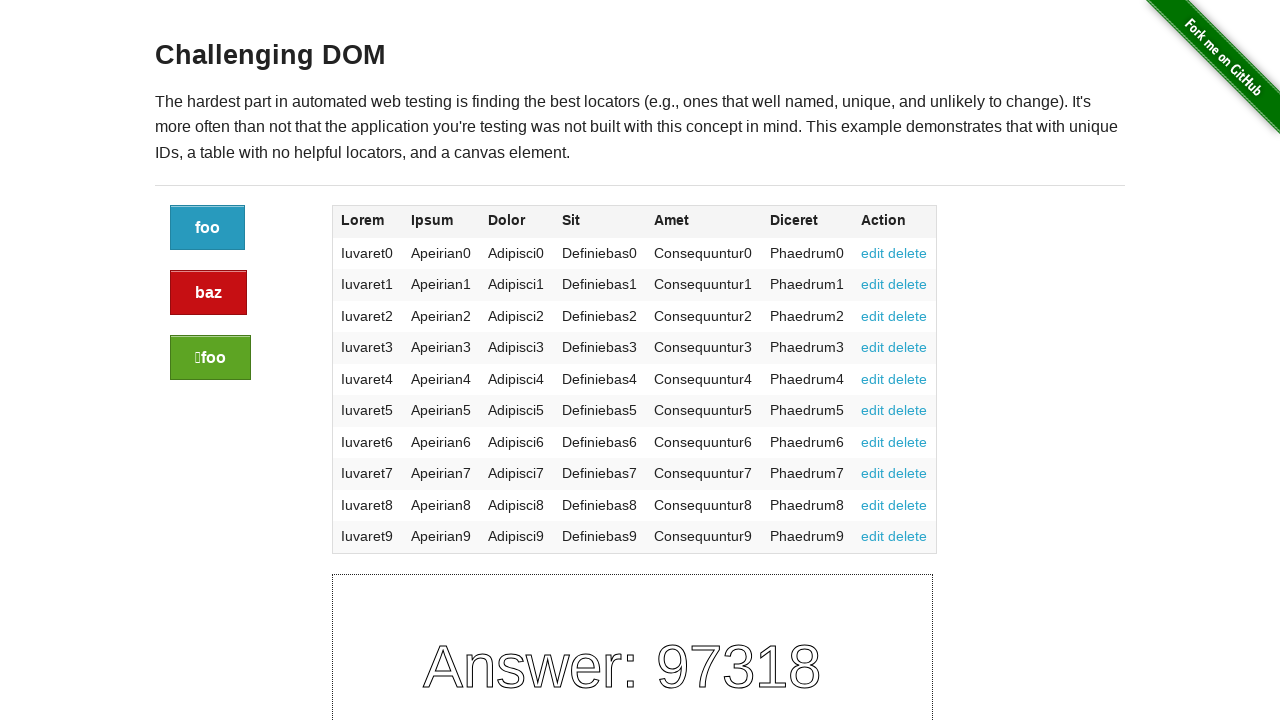

Verified first table header still shows 'Lorem' after button click
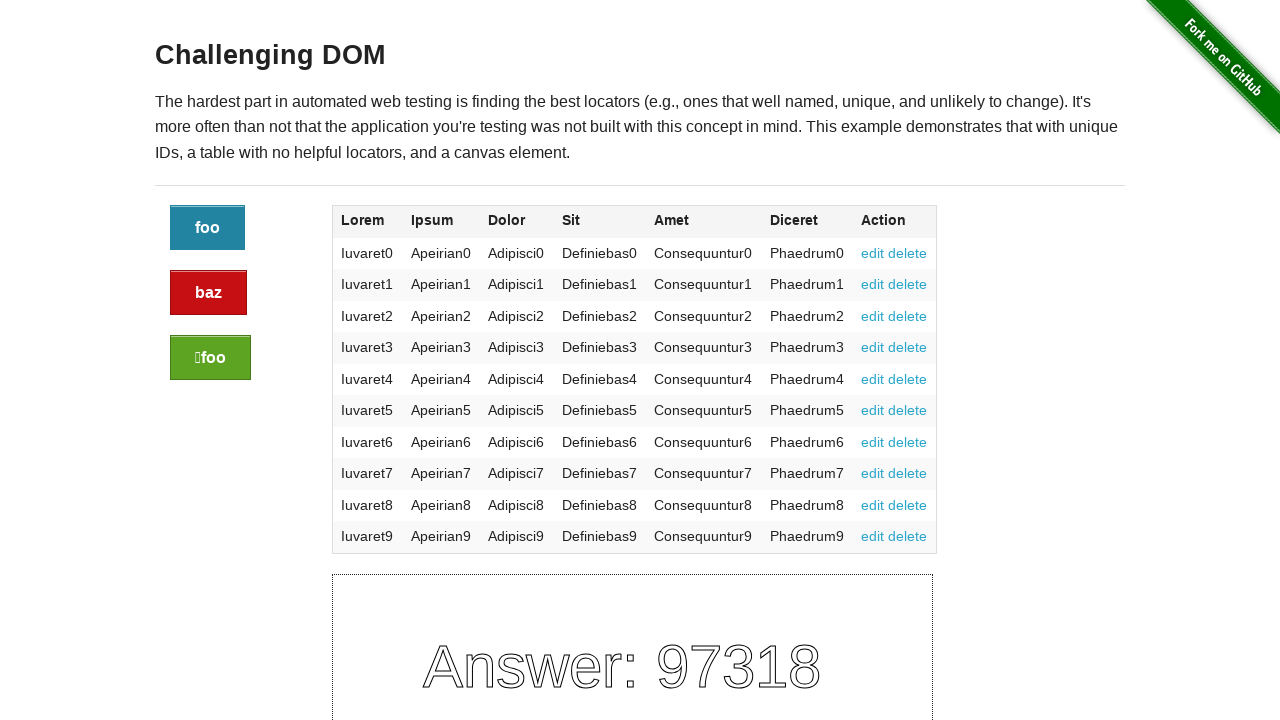

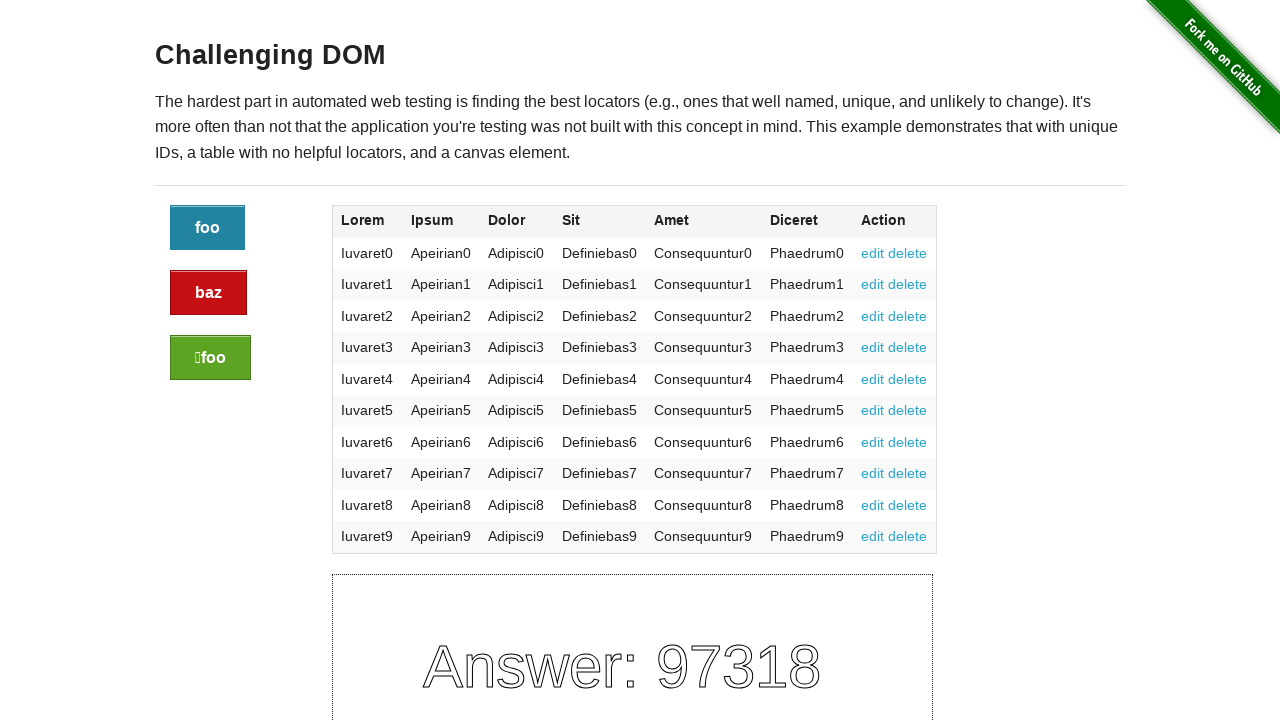